Tests mouse hover functionality by hovering over a "Mouse Hover" element to reveal a dropdown menu, then clicking the "Reload" option from the revealed menu.

Starting URL: https://rahulshettyacademy.com/AutomationPractice

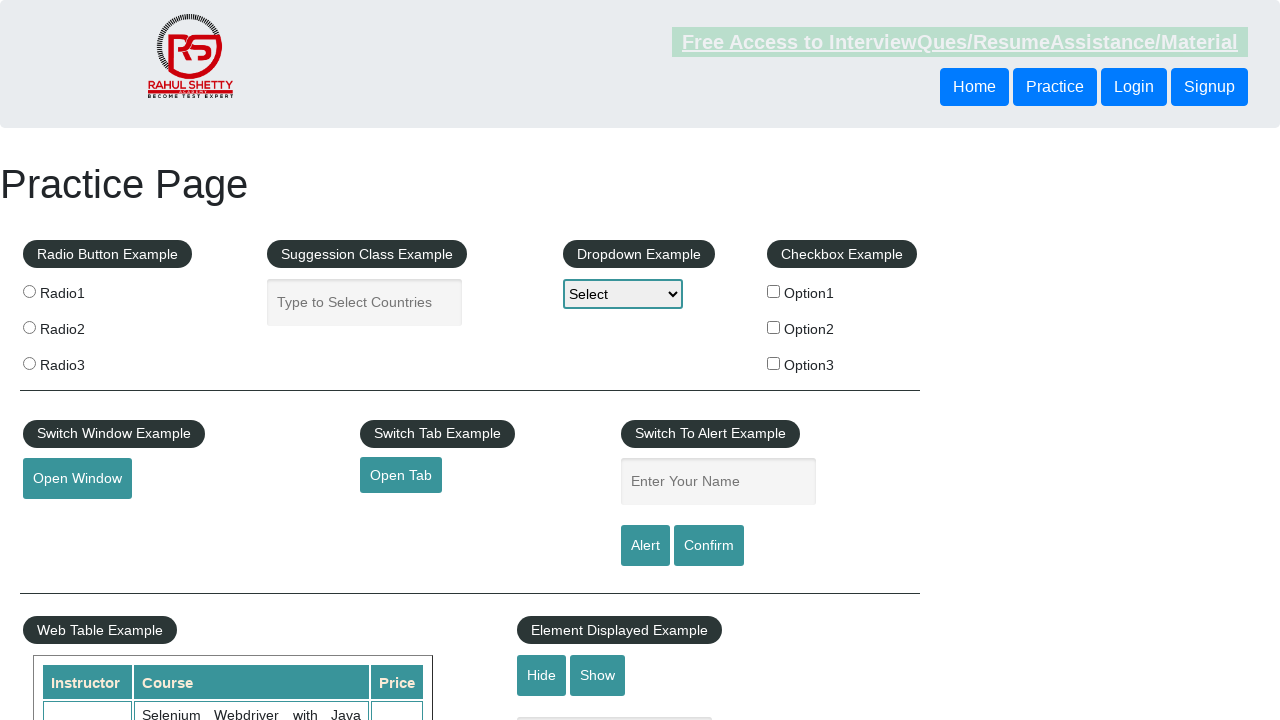

Navigated to AutomationPractice page
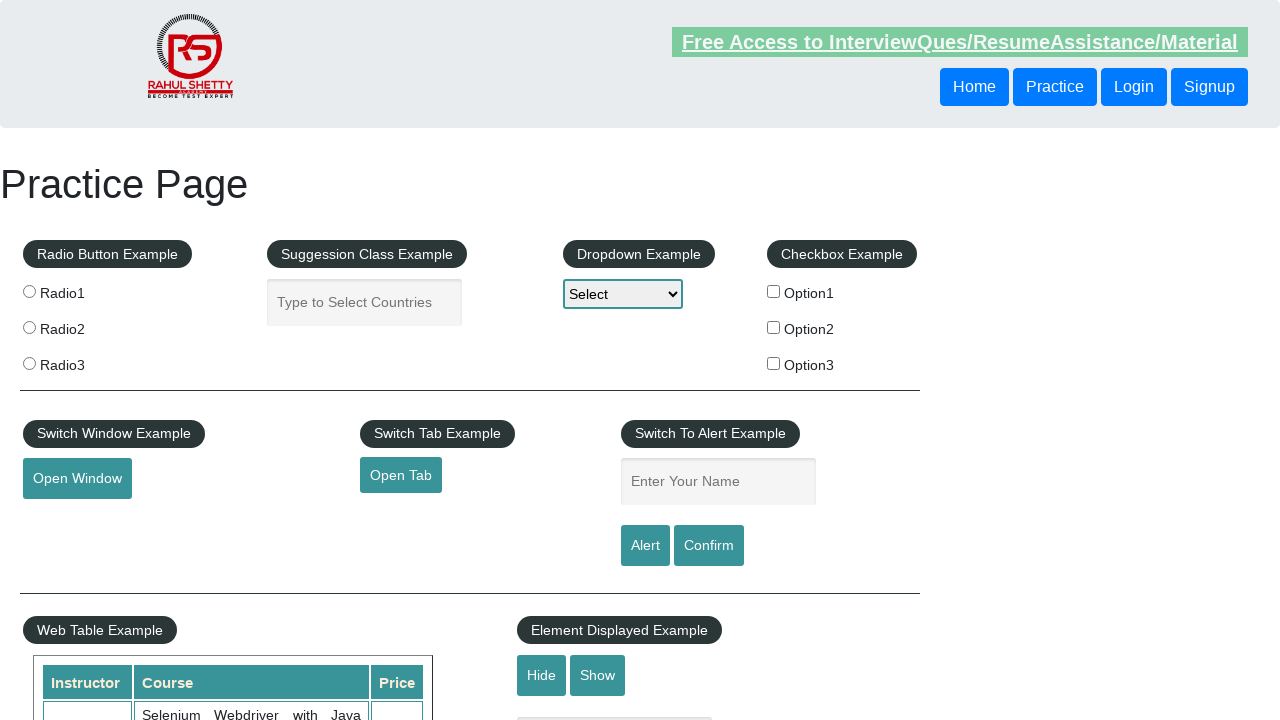

Hovered over Mouse Hover element to reveal dropdown menu at (83, 361) on #mousehover
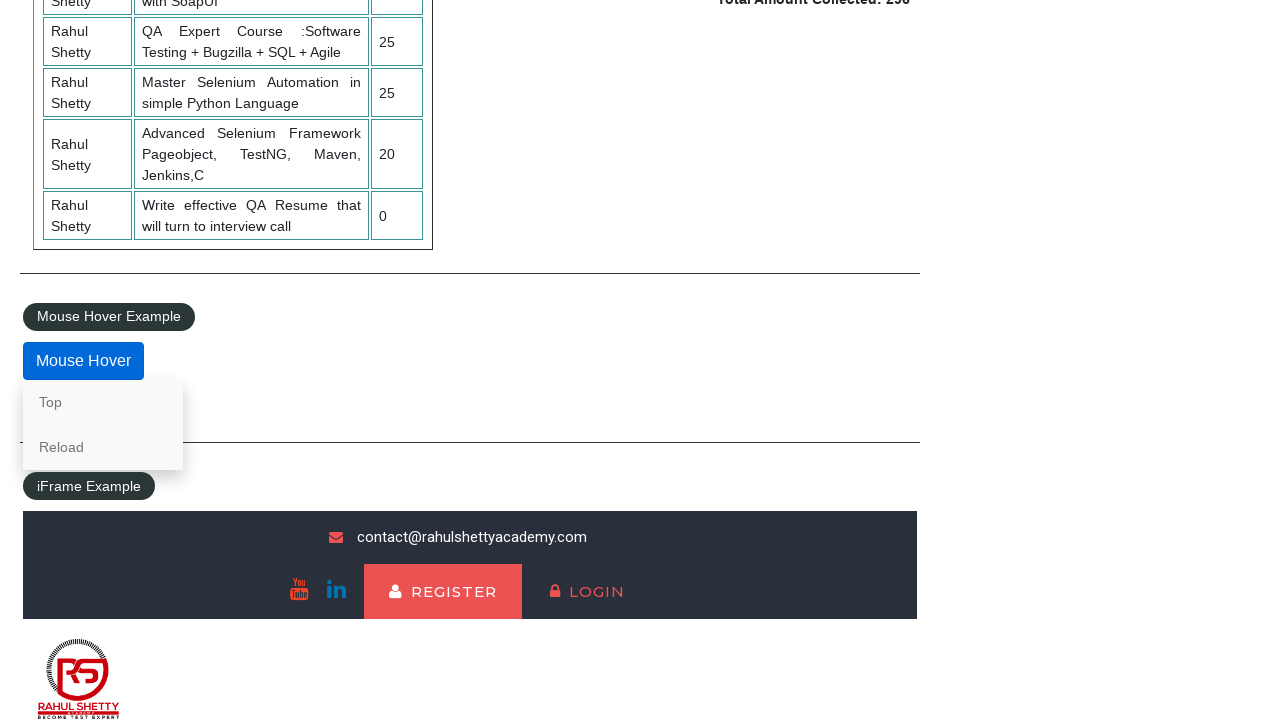

Clicked the Reload option from the dropdown menu at (103, 447) on a:text('Reload')
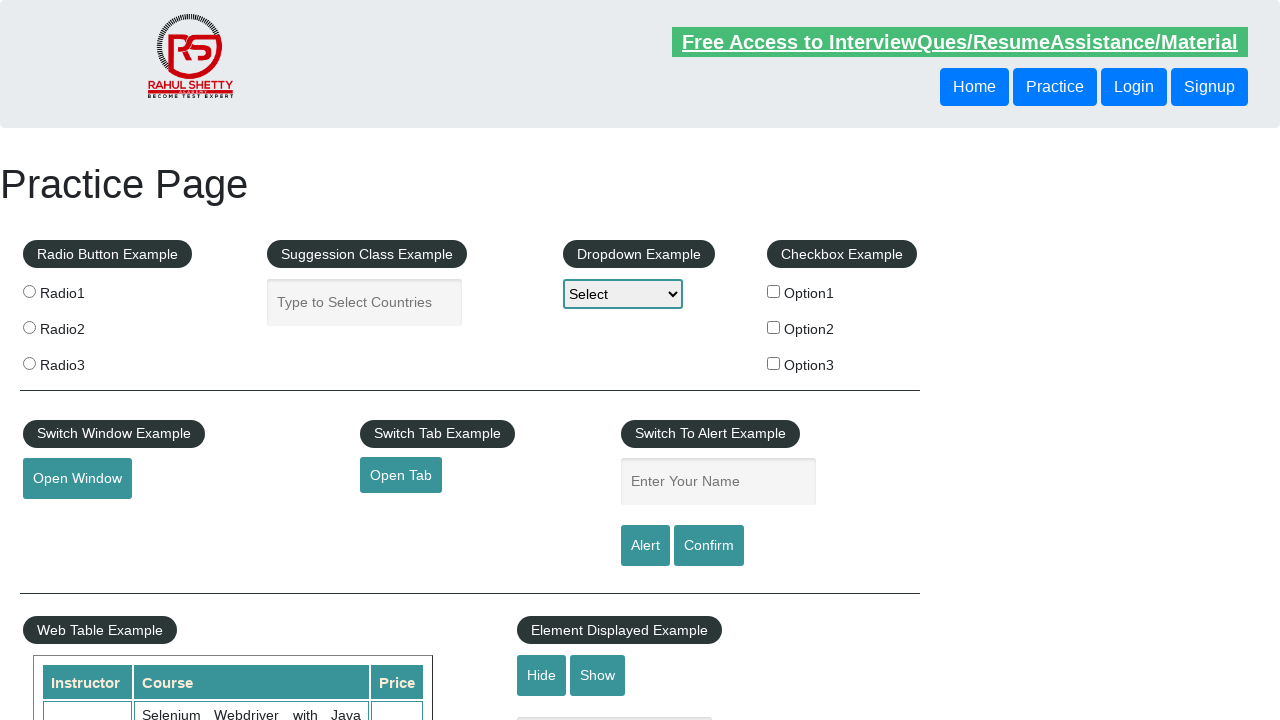

Page reloaded and stabilized after clicking Reload
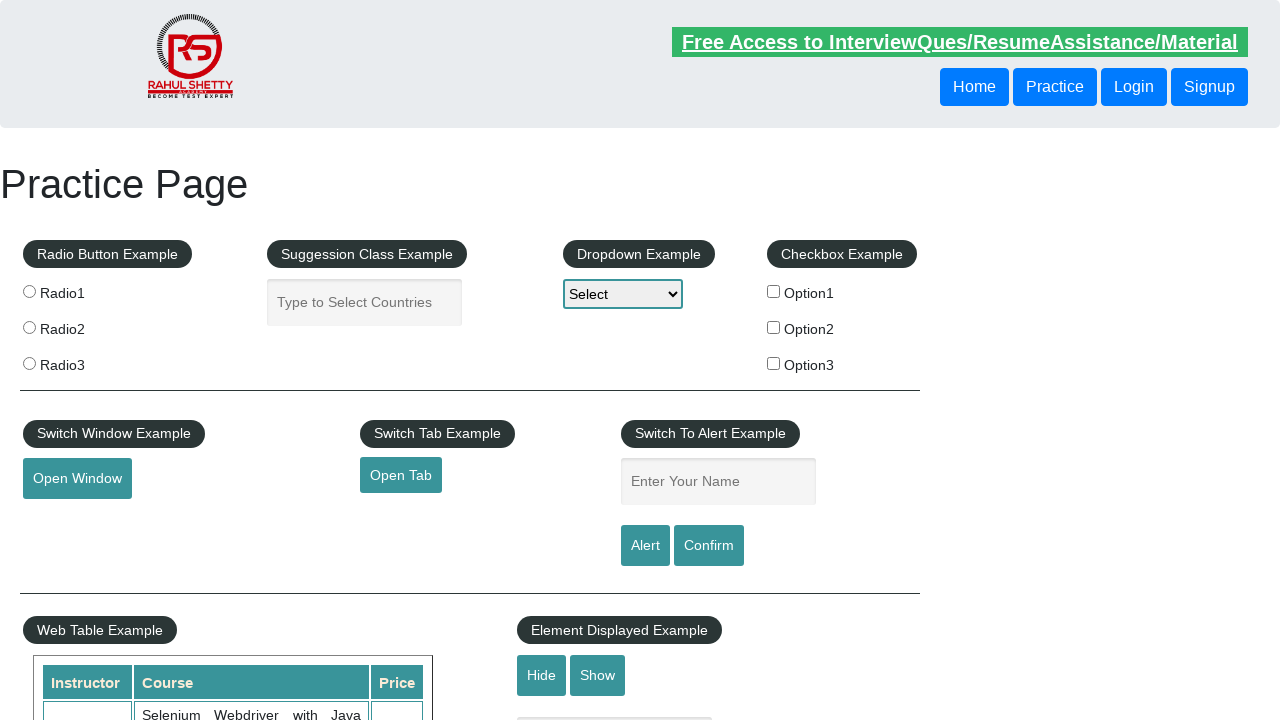

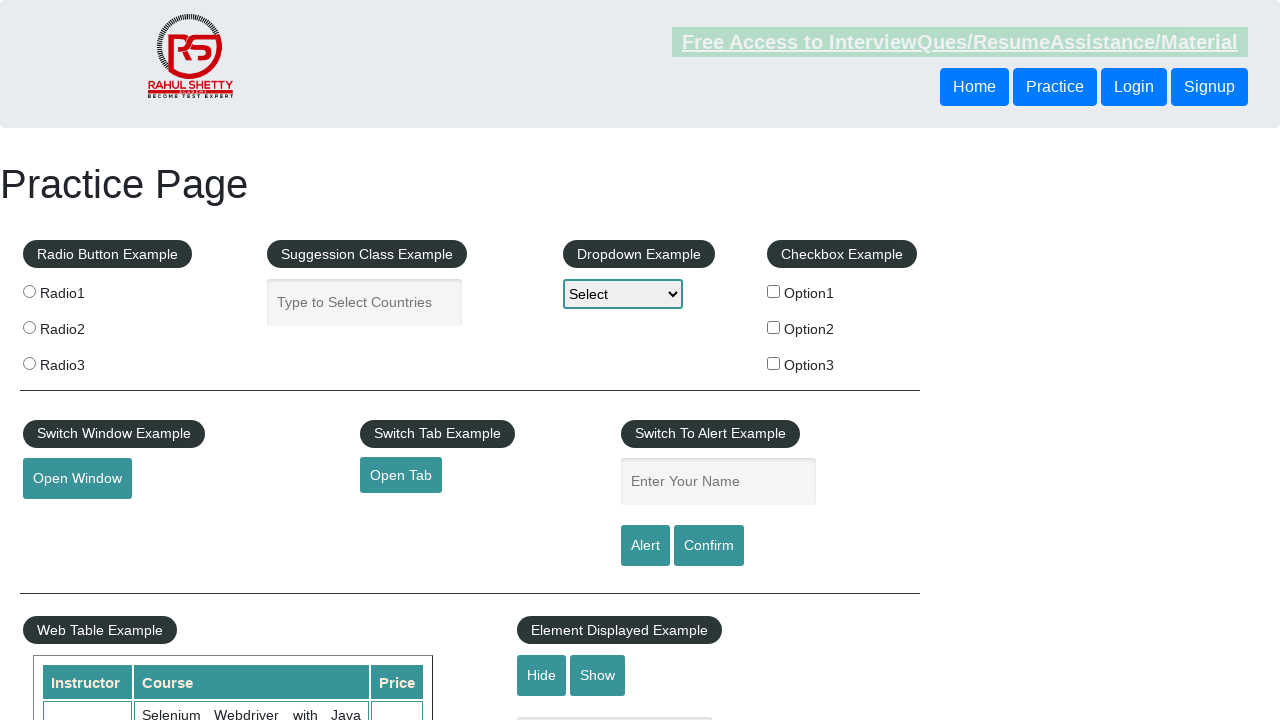